Tests the sign-up form by entering an email address in the email field

Starting URL: https://politrip.com/account/sign-up

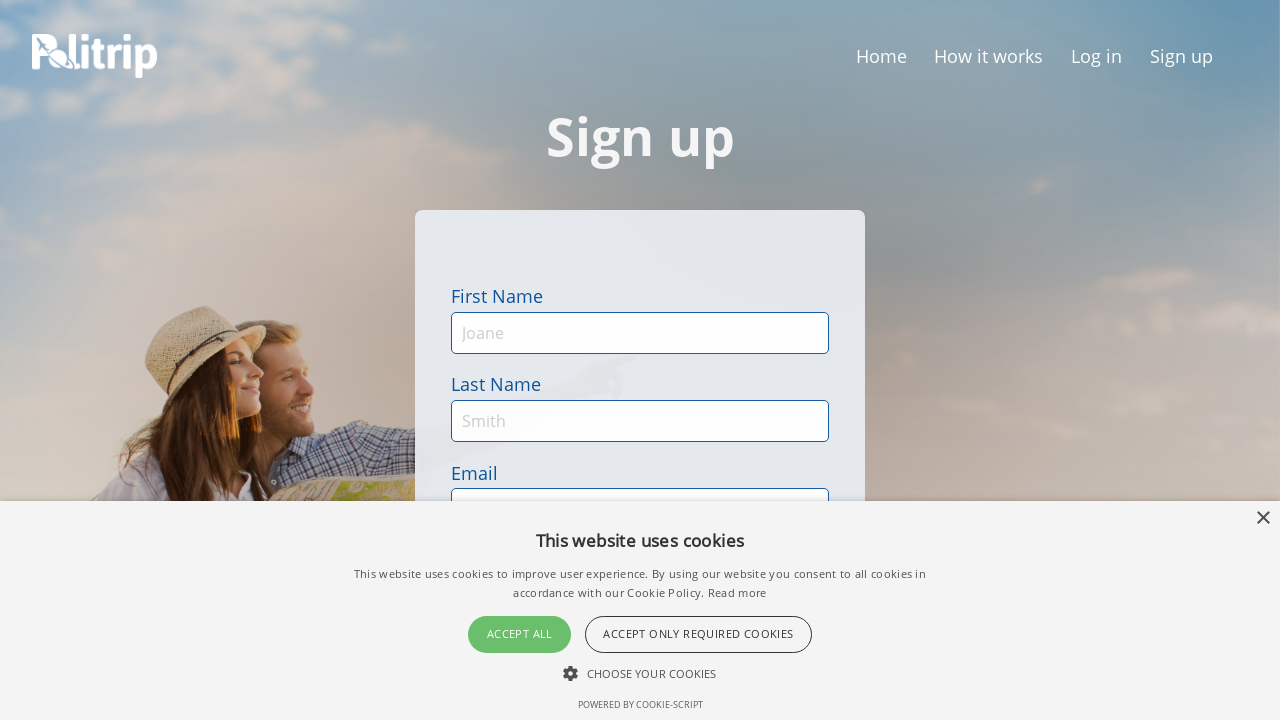

Filled email field with 'mike.wilson42@example.com' on #email
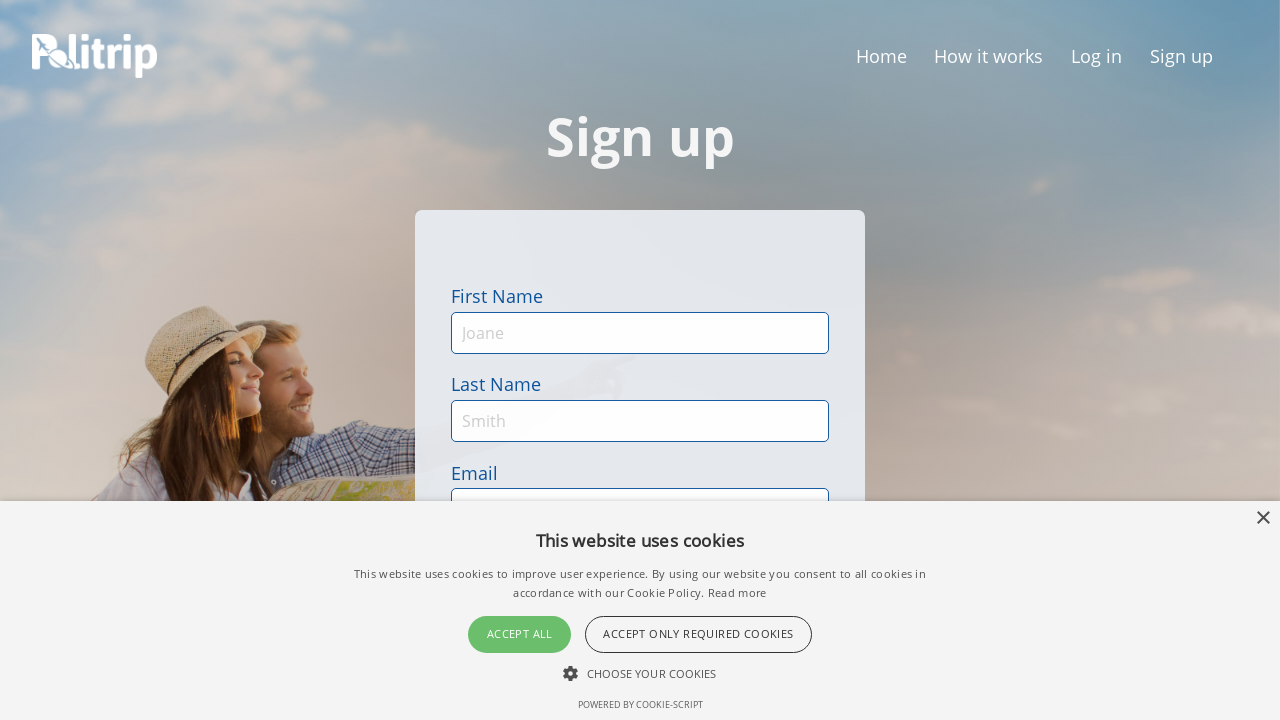

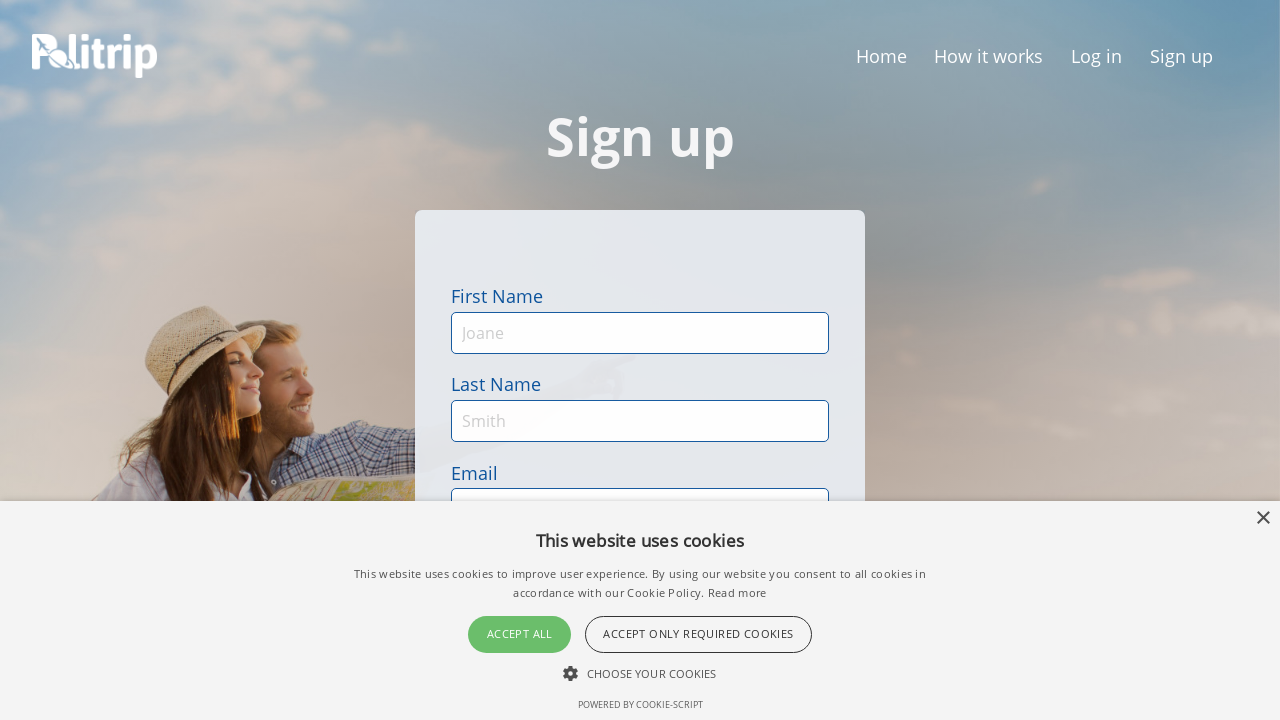